Opens the GeeksforGeeks homepage and maximizes the browser window. This is a basic navigation test to verify the website loads correctly.

Starting URL: https://www.geeksforgeeks.org/

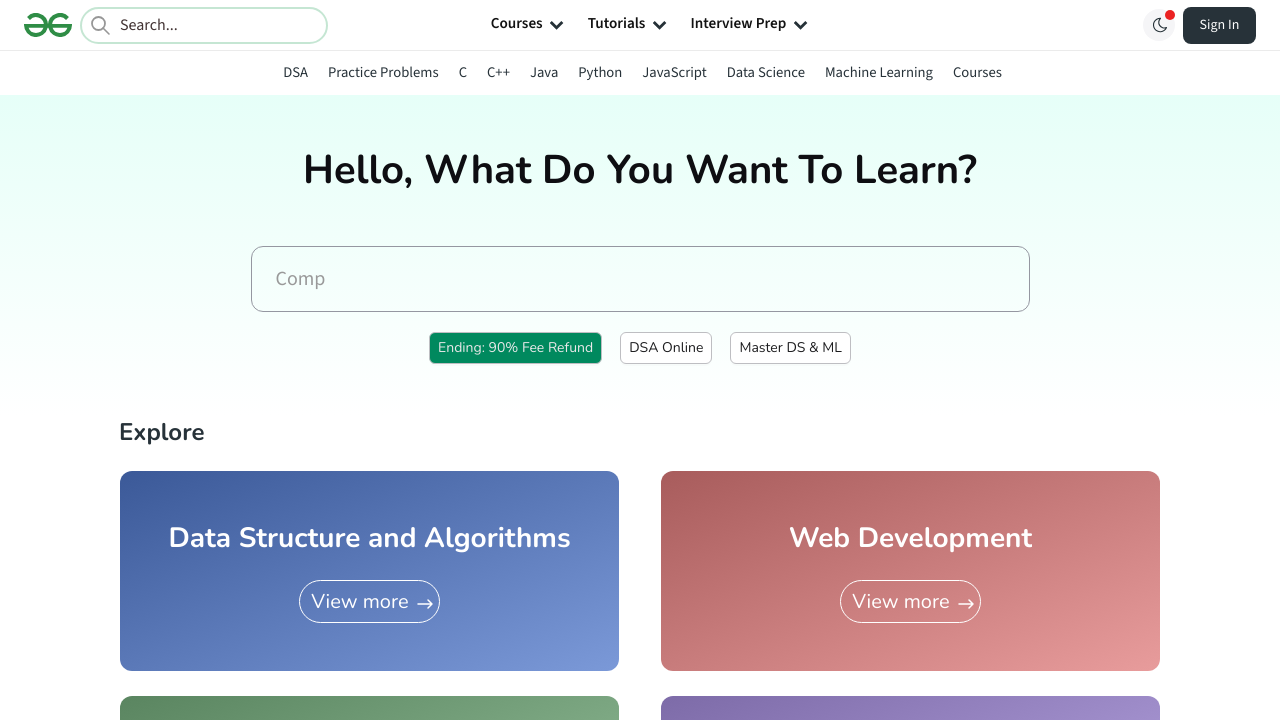

Set viewport size to 1920x1080 to maximize browser window
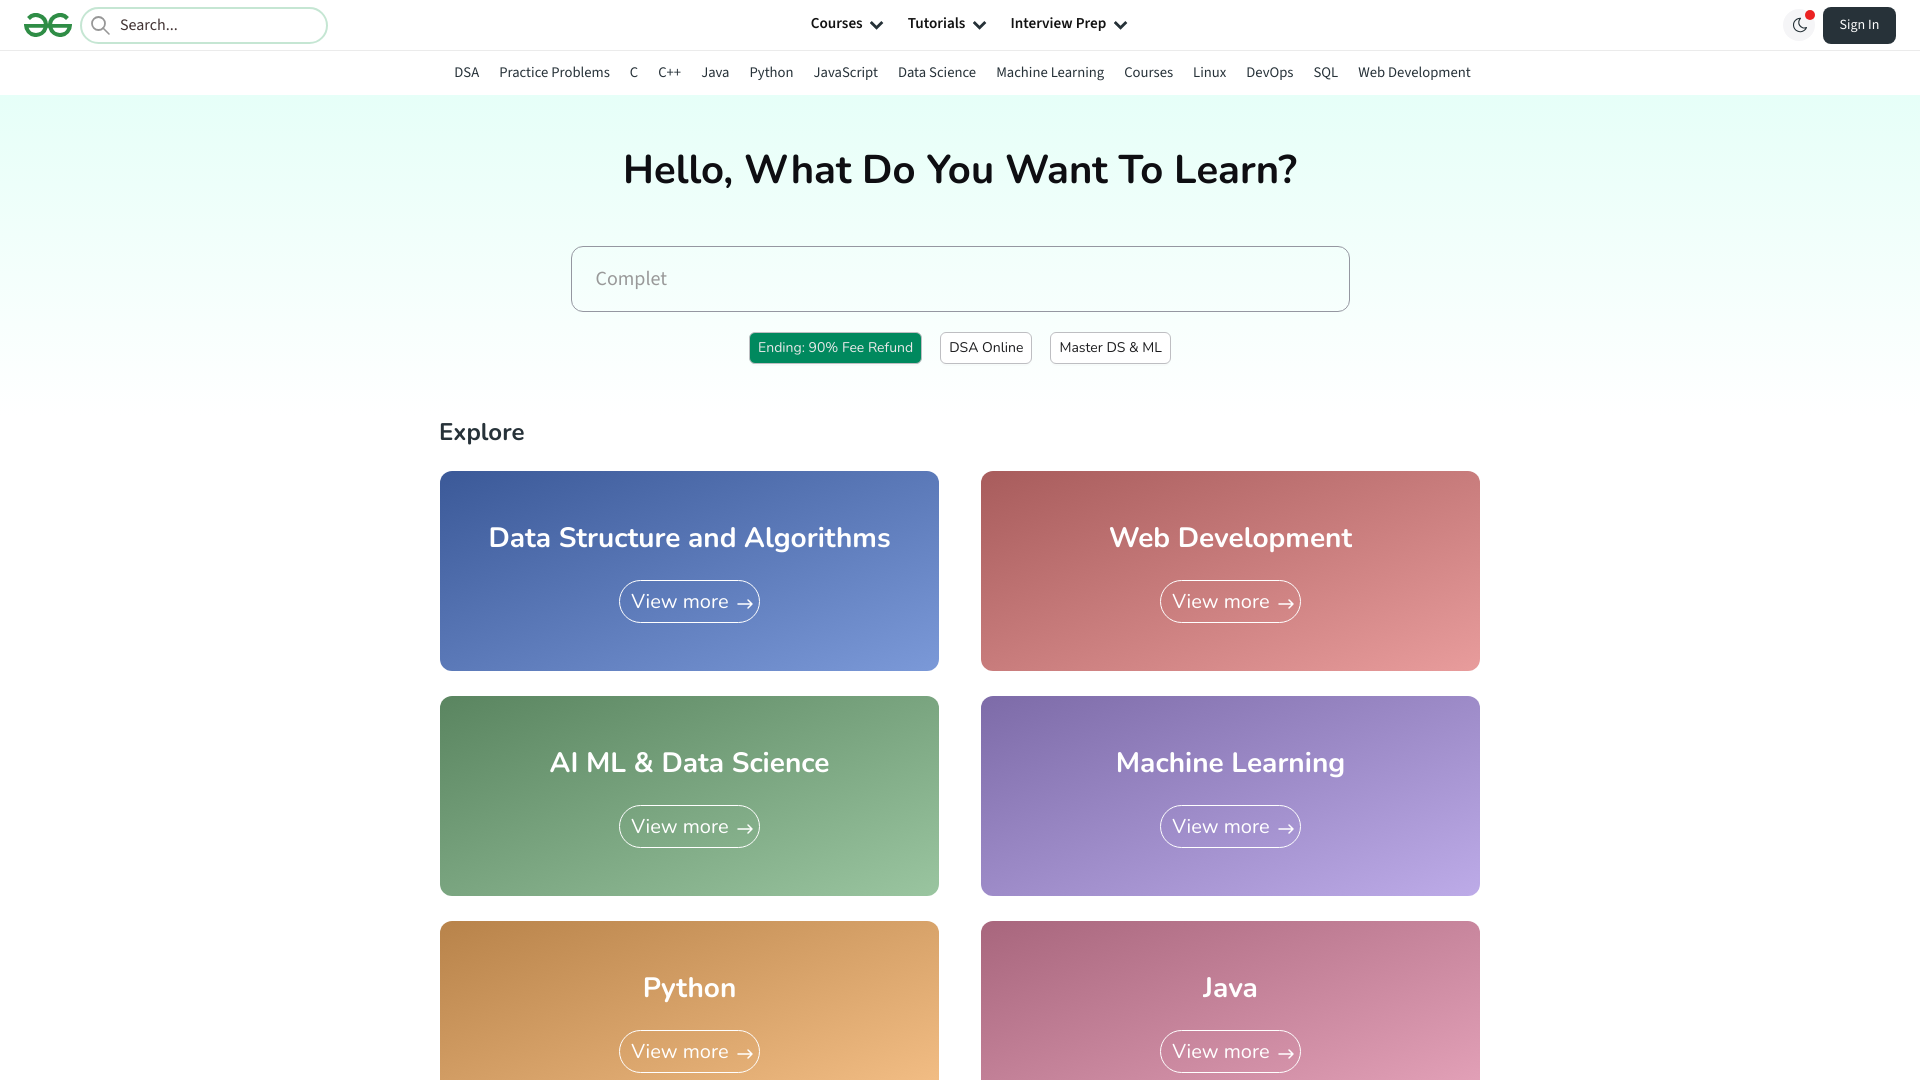

GeeksforGeeks homepage loaded completely (domcontentloaded)
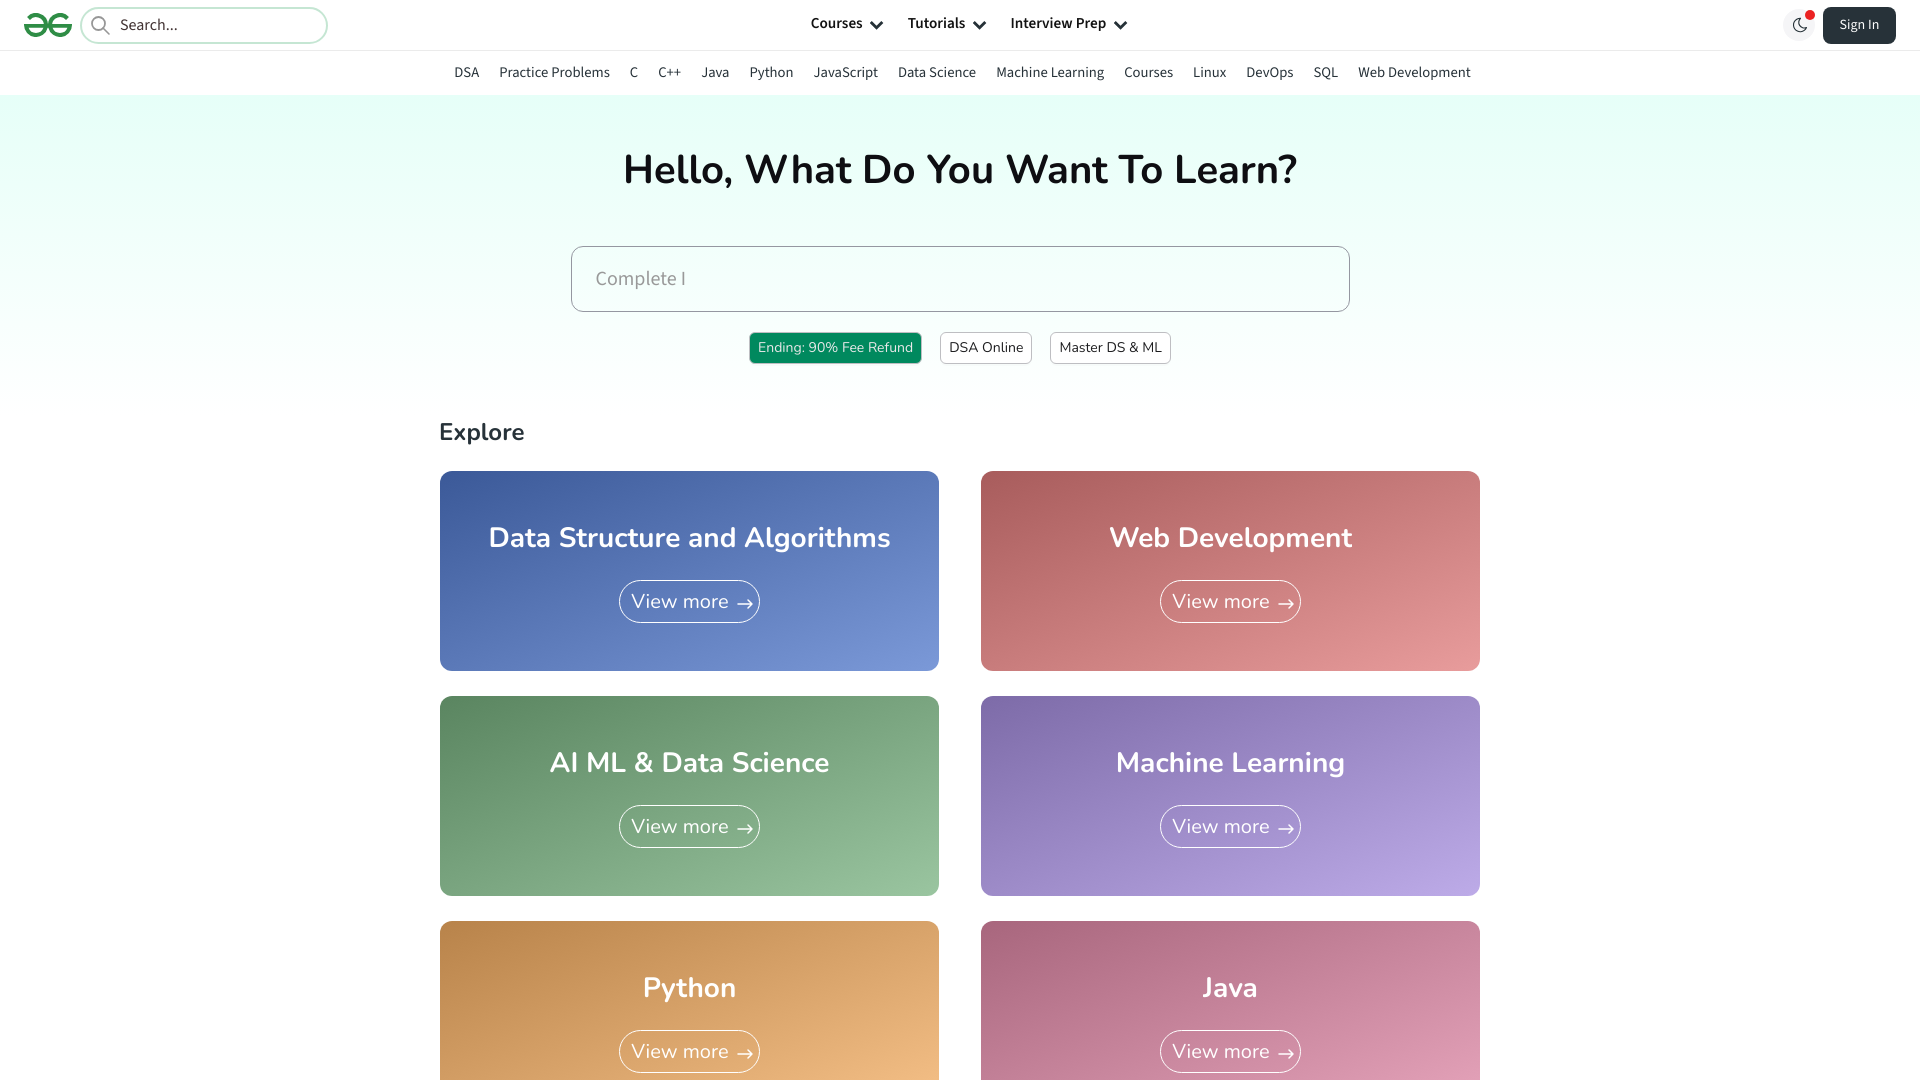

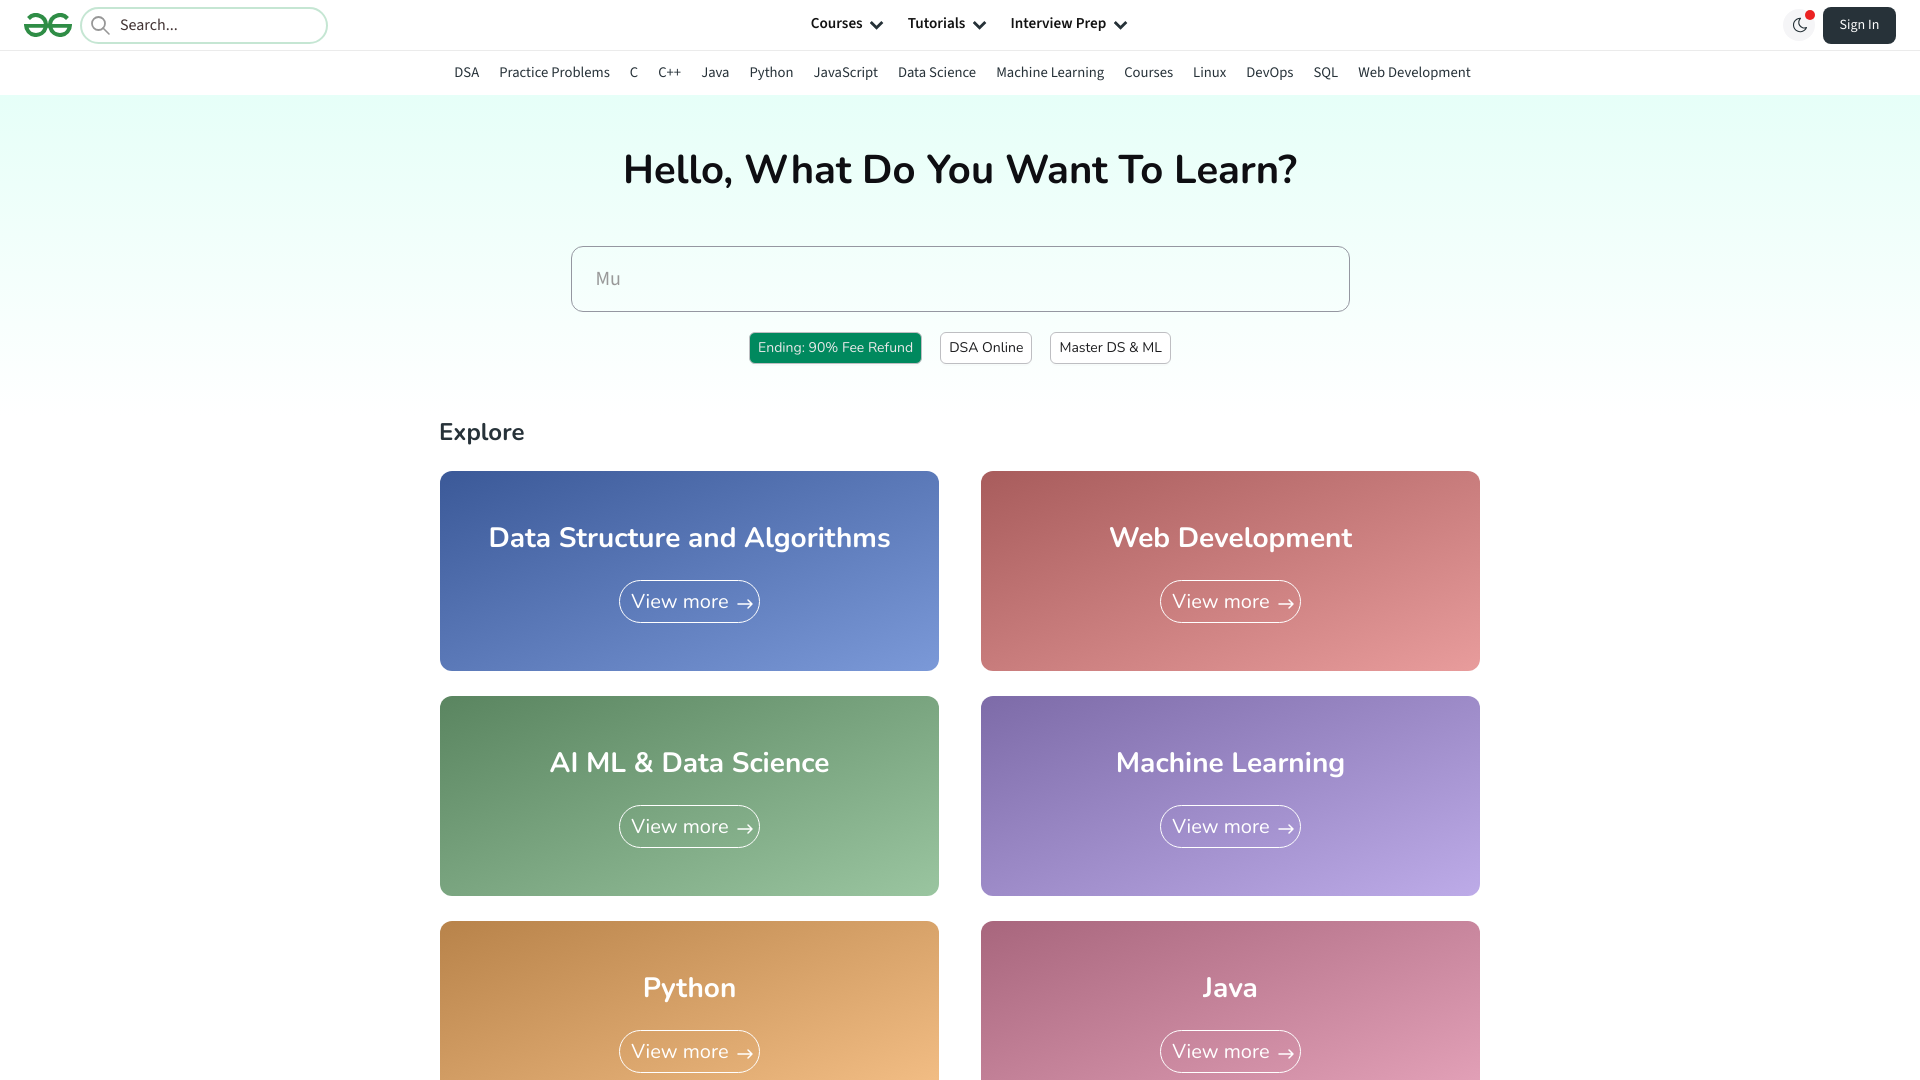